Tests a registration form by filling in first name, last name, and email fields, then submitting and verifying the success message

Starting URL: http://suninjuly.github.io/registration1.html

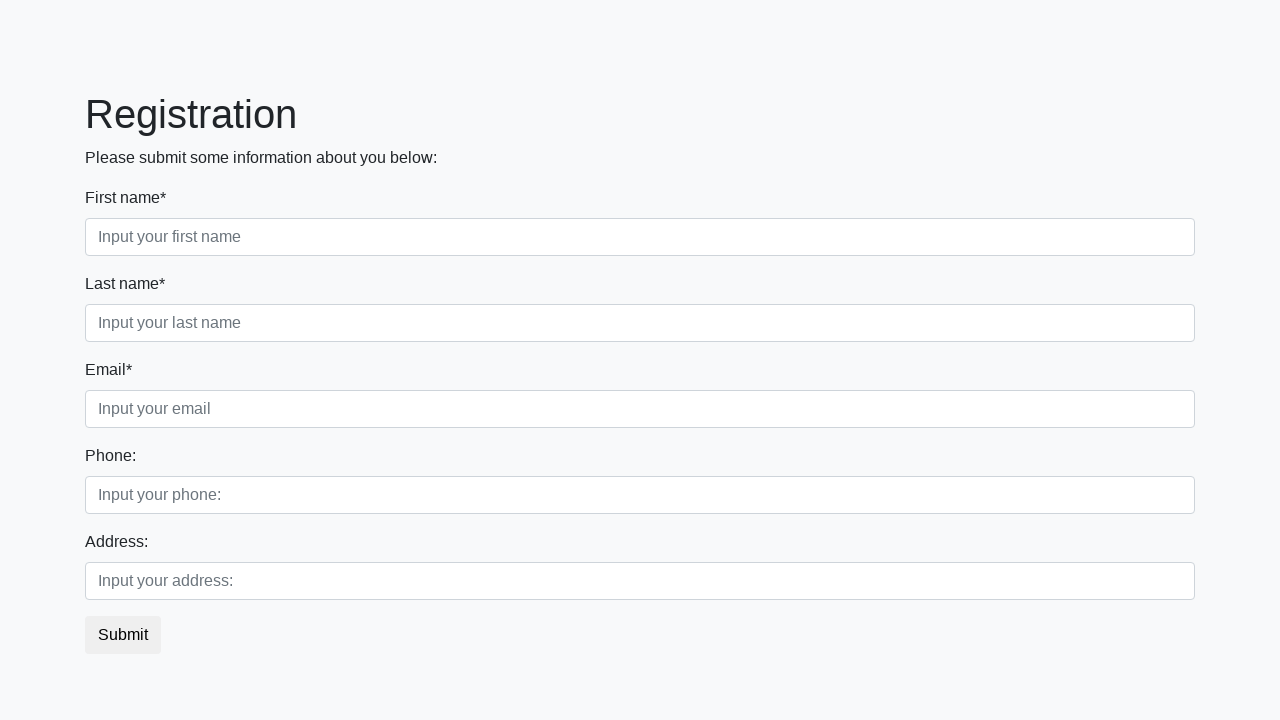

Filled first name field with 'Ivan' on [placeholder="Input your first name"]
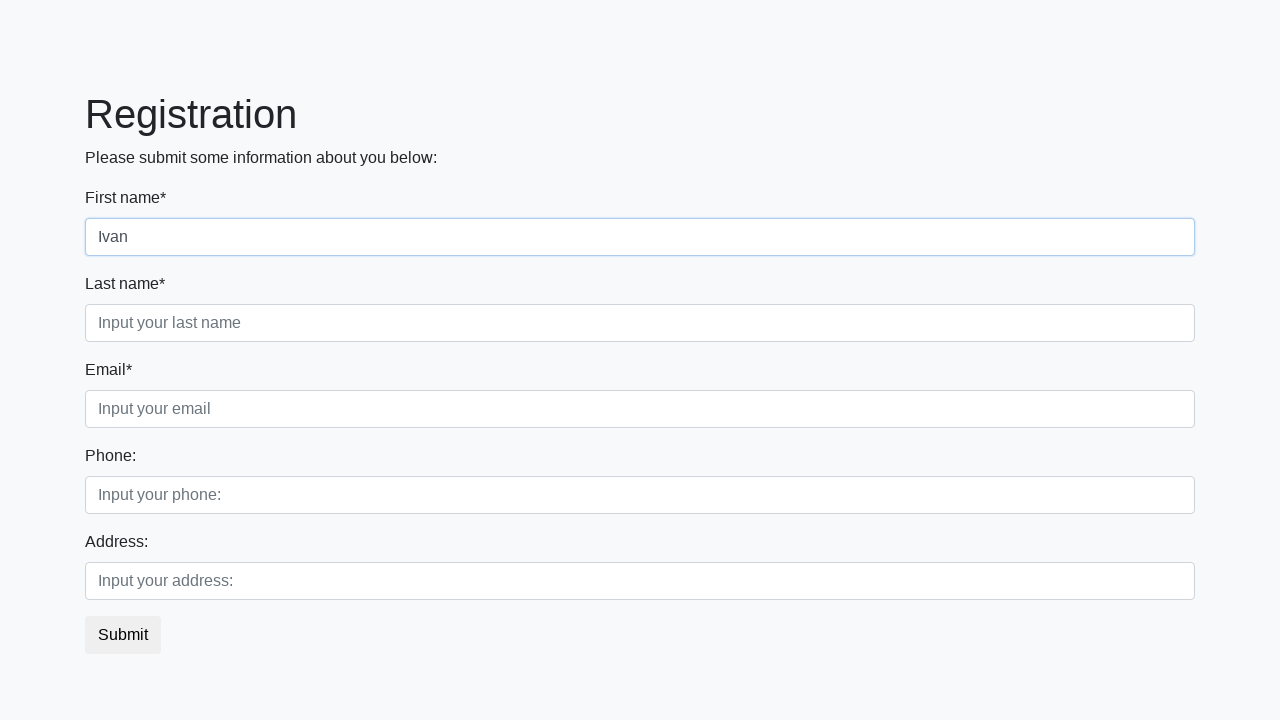

Filled last name field with 'Petrov' on [placeholder="Input your last name"]
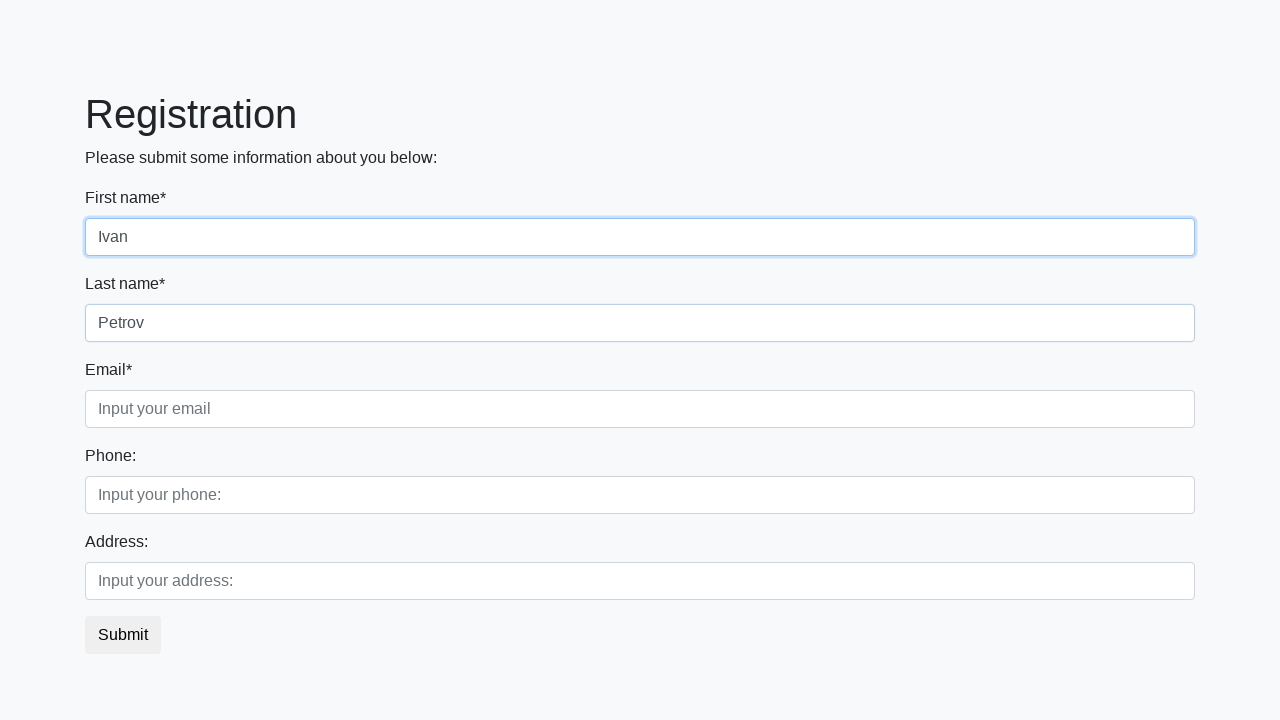

Filled email field with 'S@mail.ru' on [placeholder="Input your email"]
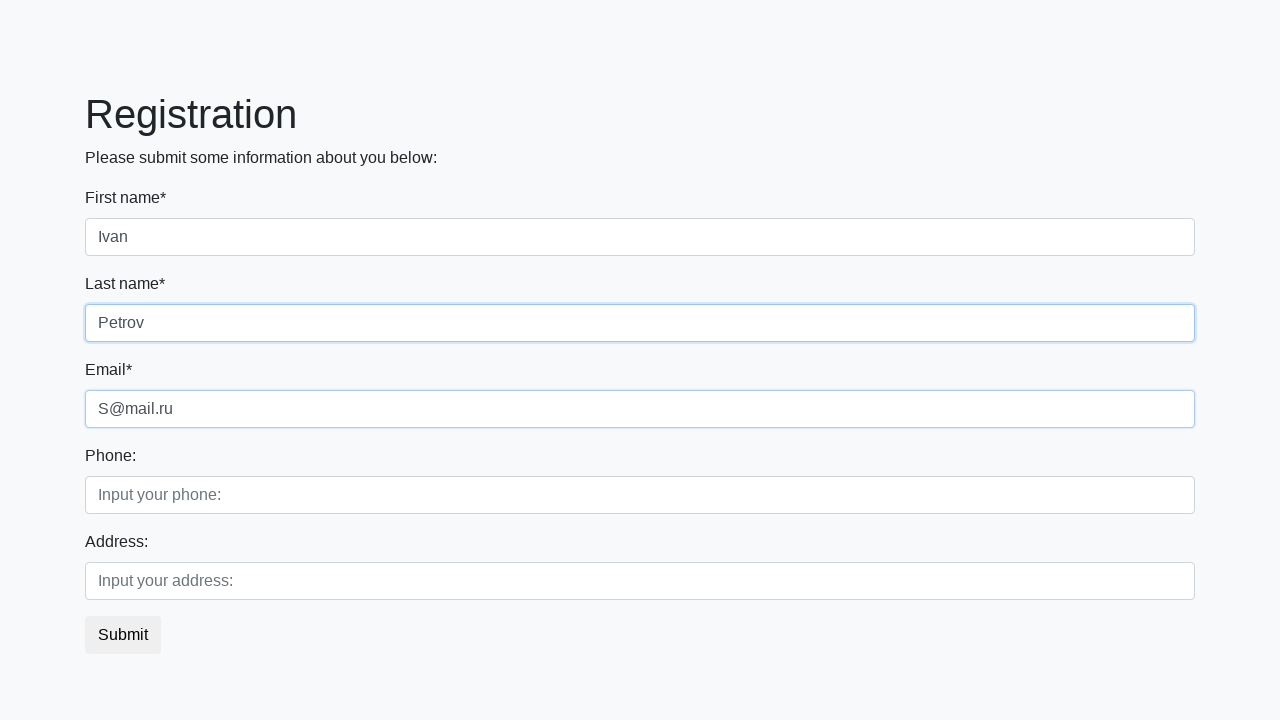

Clicked submit button to register at (123, 635) on button.btn
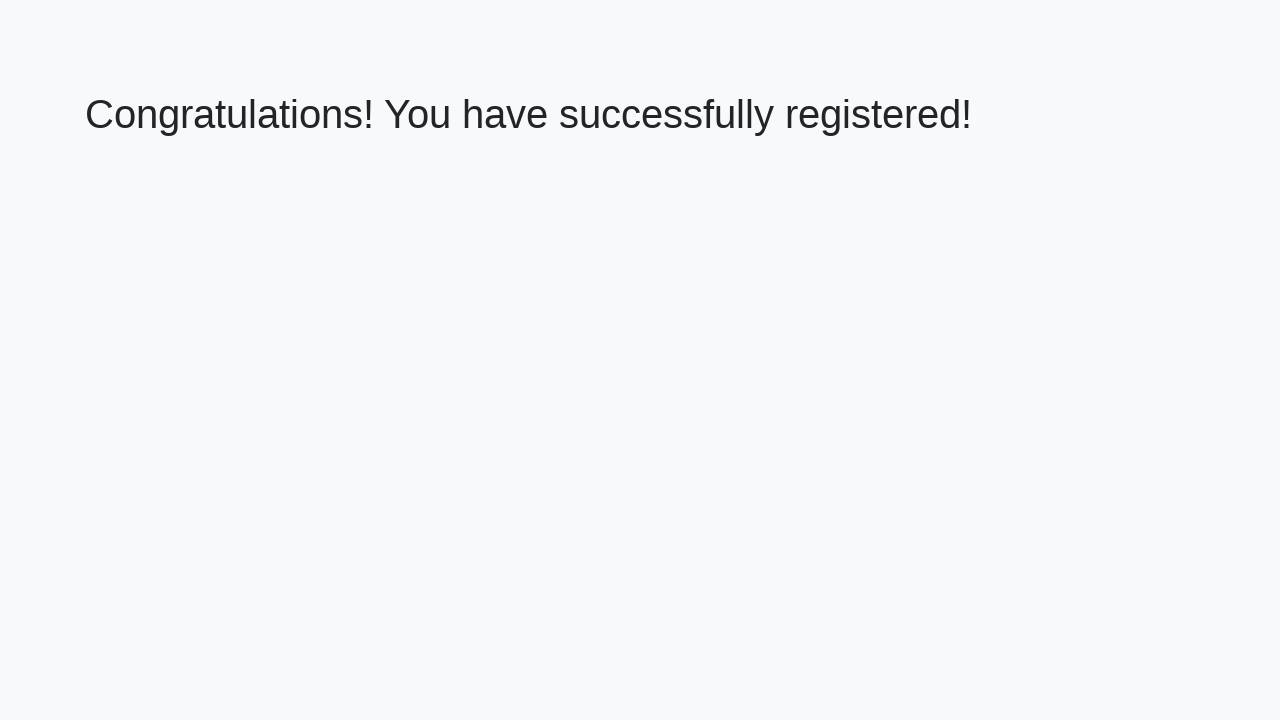

Success page loaded with heading element
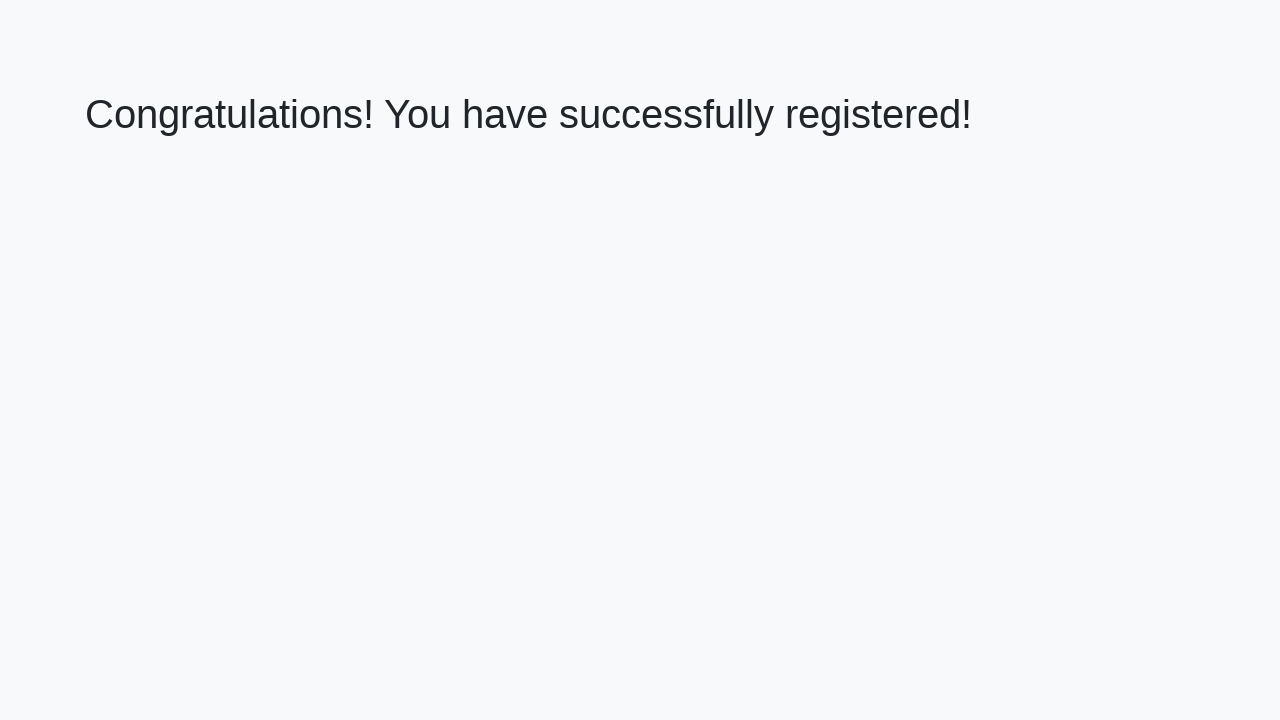

Located h1 heading element
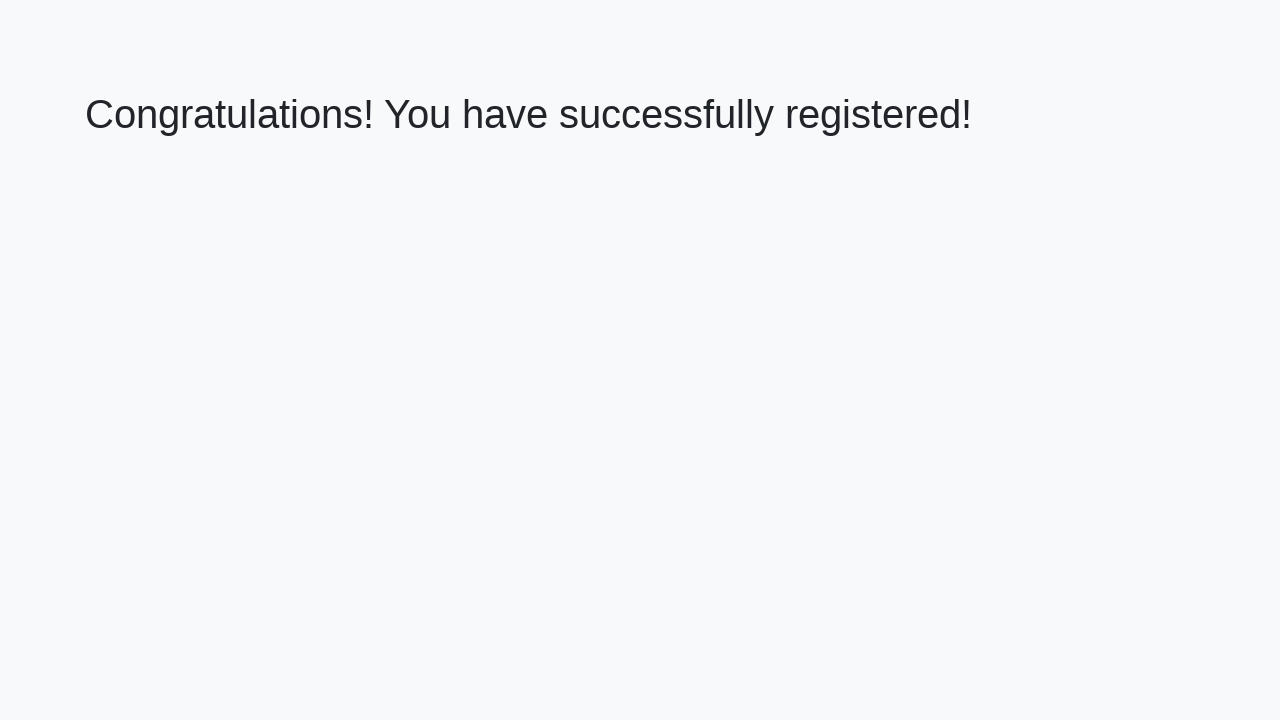

Verified success message: 'Congratulations! You have successfully registered!'
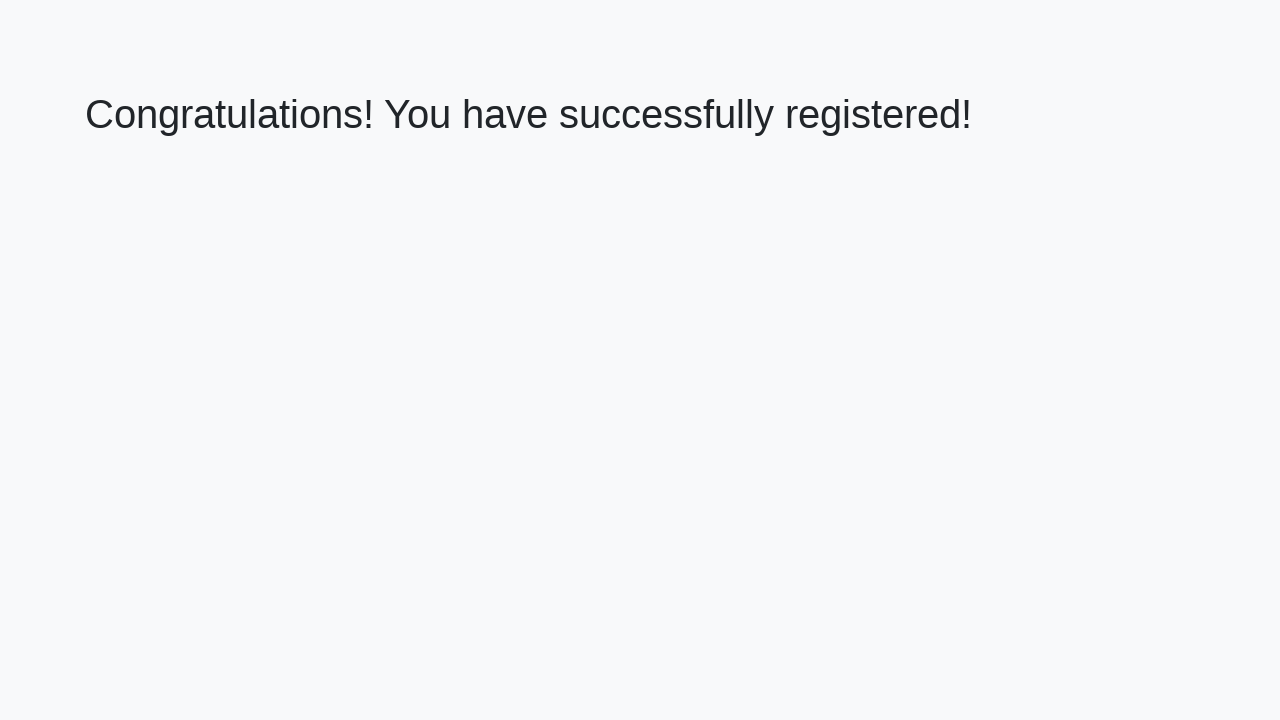

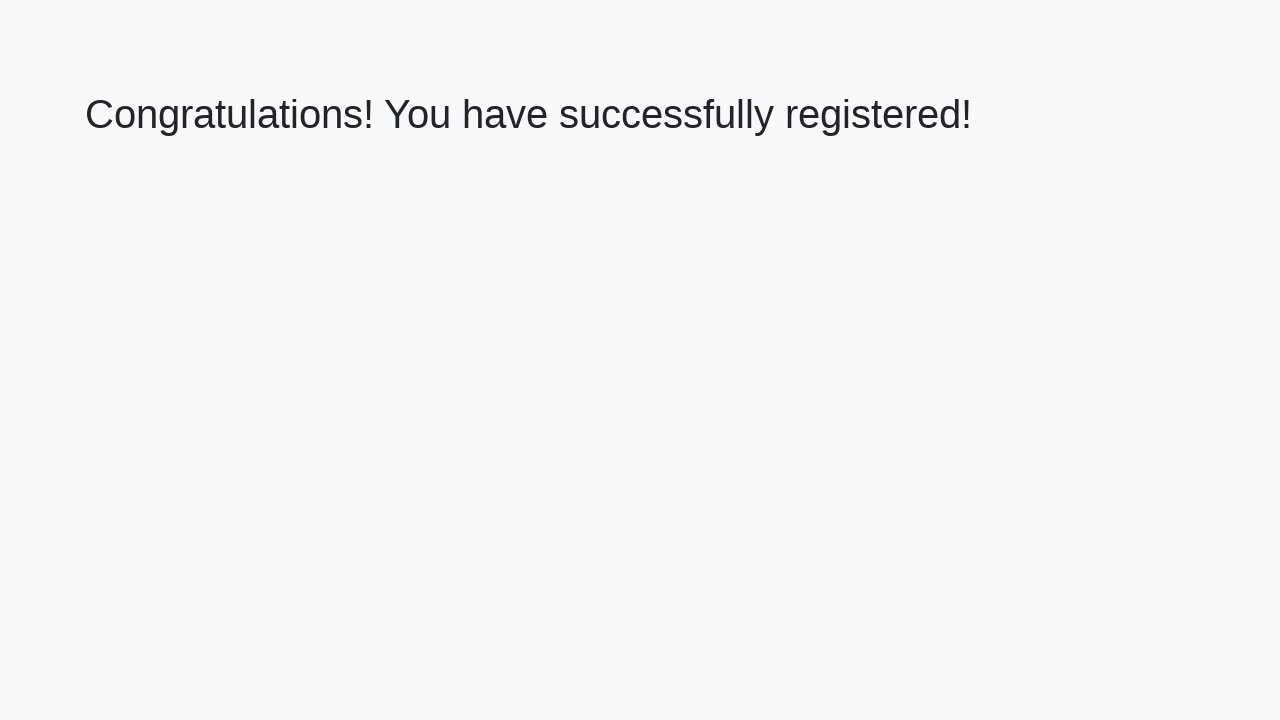